Tests adding a new employee by clicking the add button, selecting the new employee entry, and filling in name, phone, and title fields

Starting URL: https://devmountain-qa.github.io/employee-manager/1.2_Version/index.html

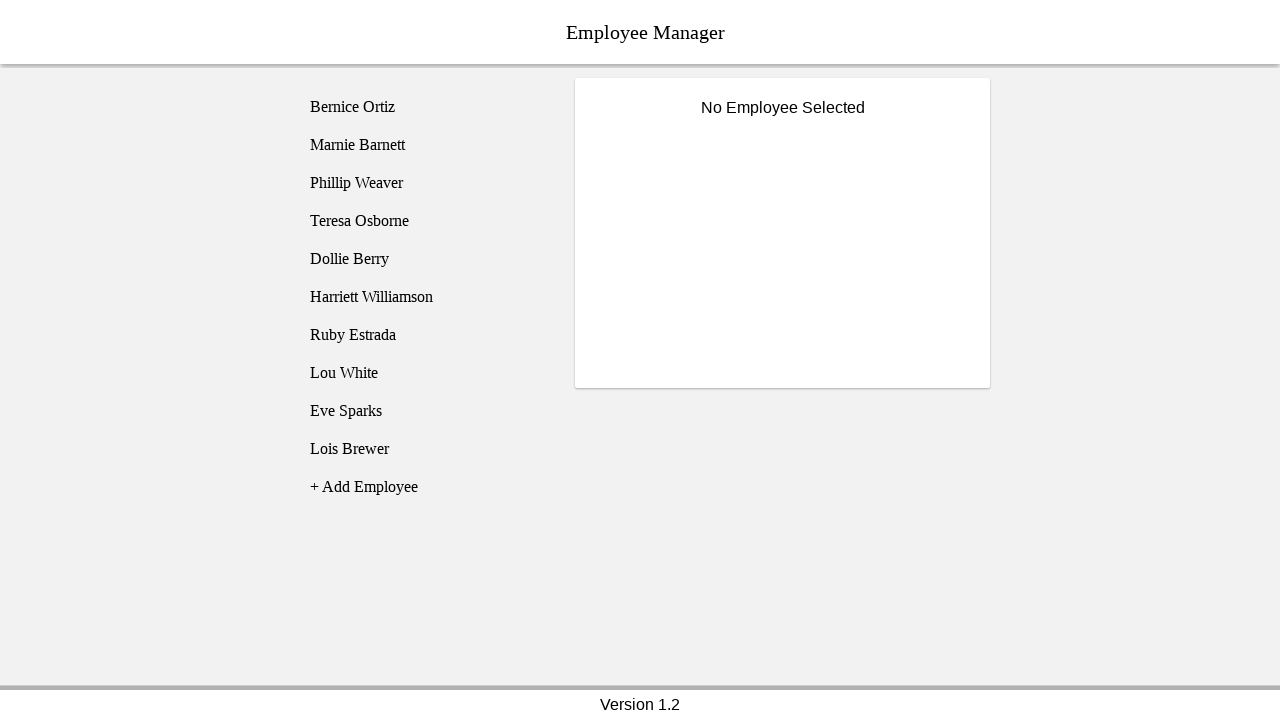

Waited for page to load - title text selector found
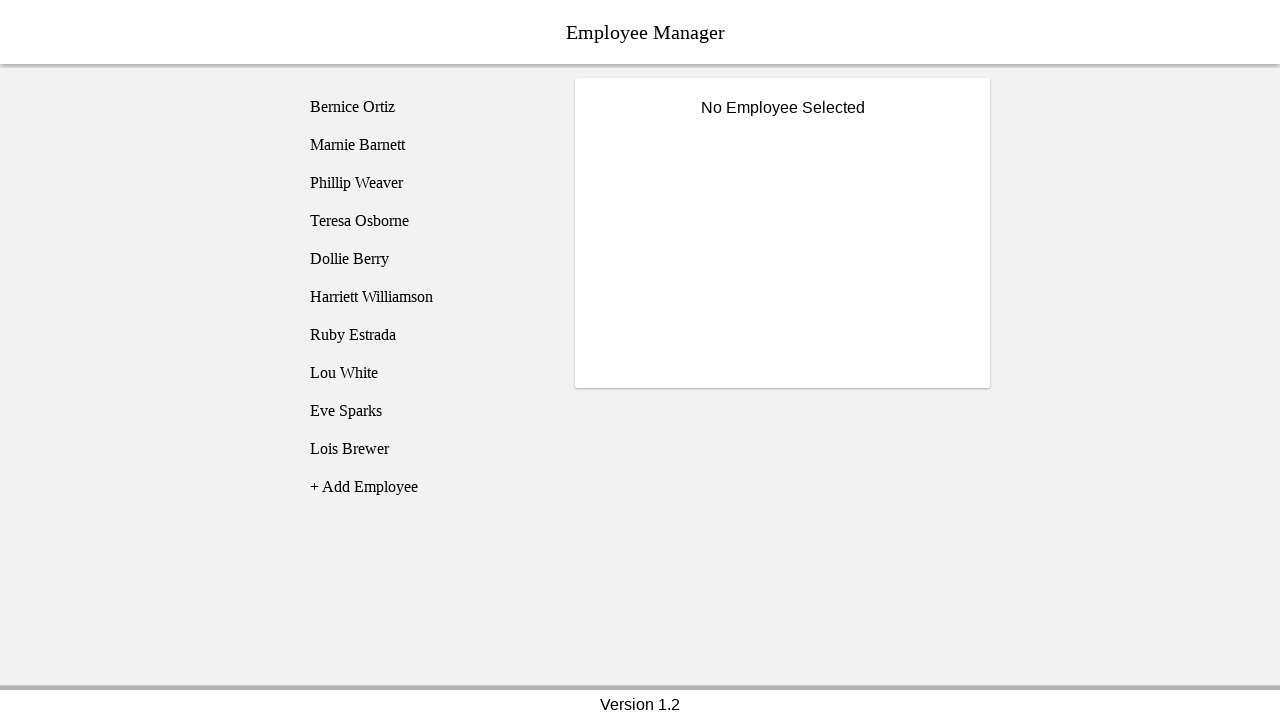

Clicked add employee button at (425, 487) on [name="addEmployee"]
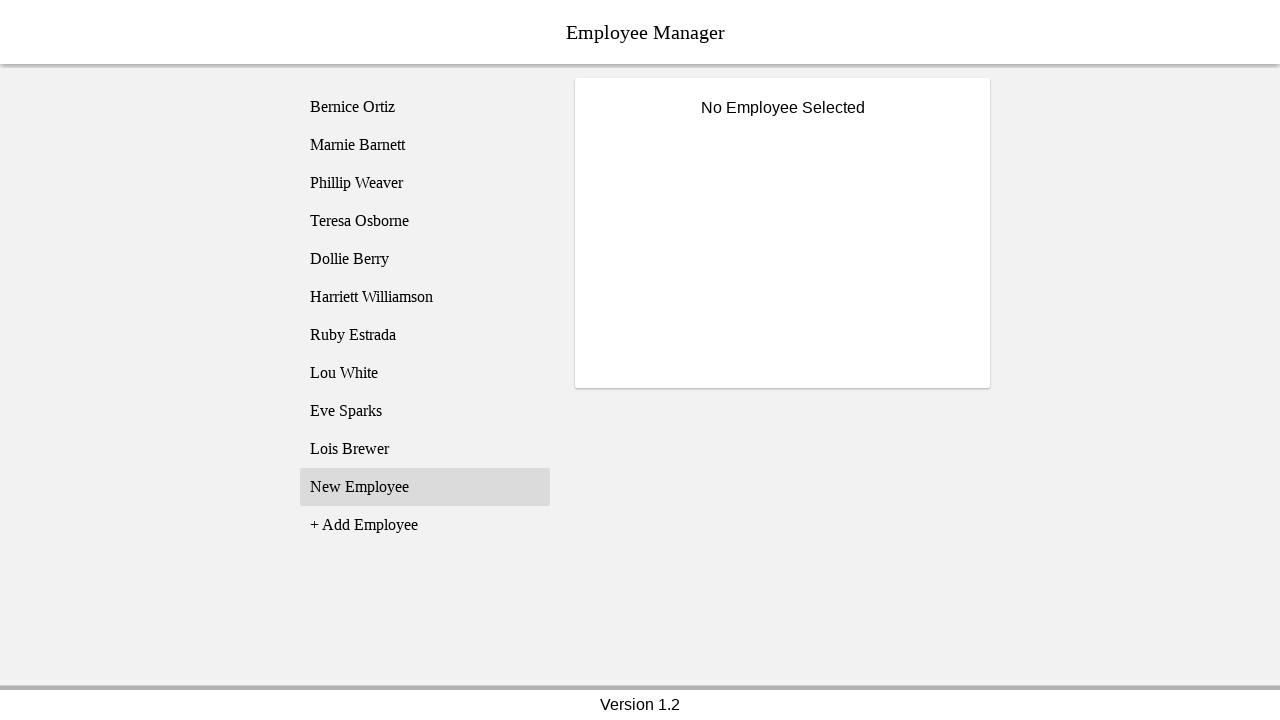

Selected newly created employee entry from list at (425, 487) on (//li[@class="listText"])[11]
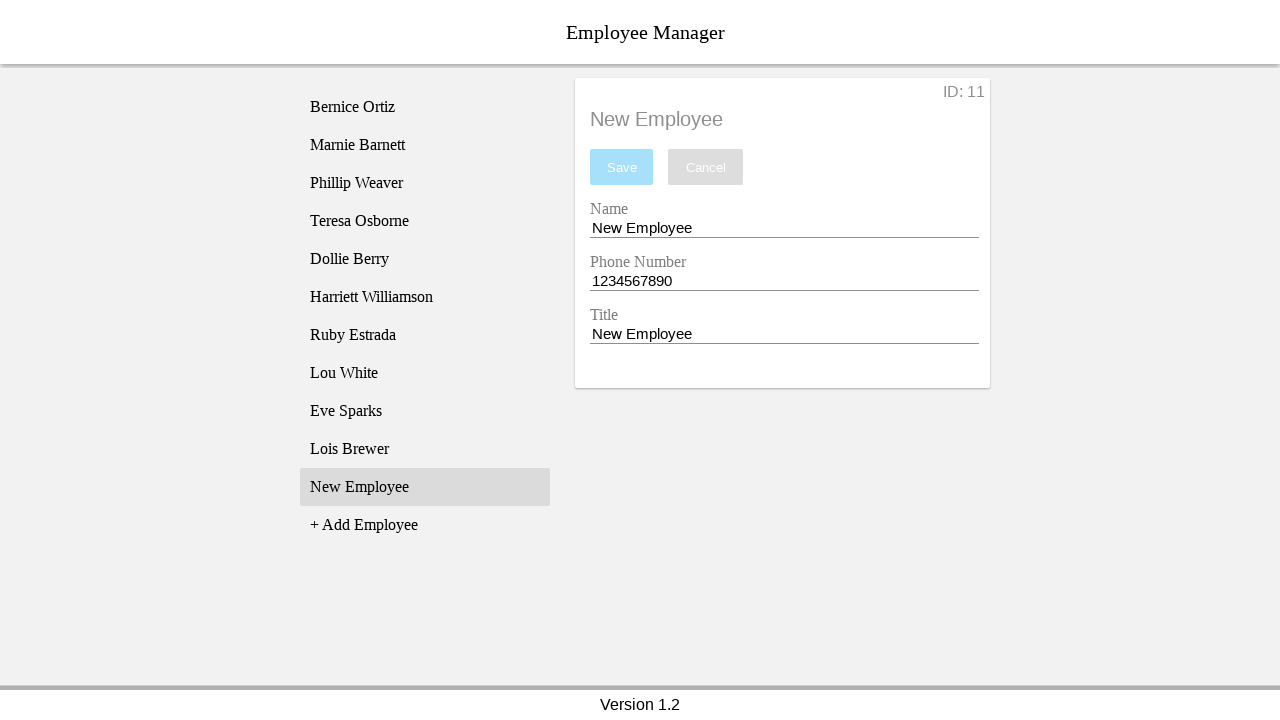

Clicked name entry field at (784, 228) on [name="nameEntry"]
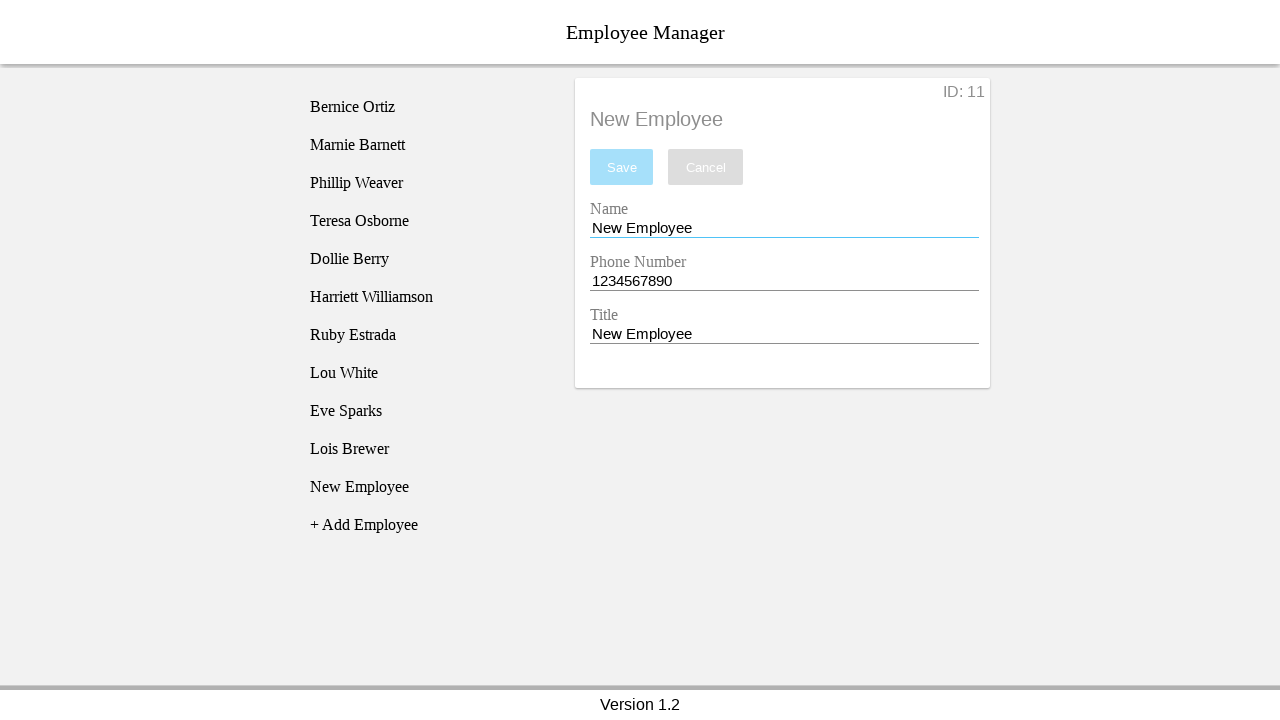

Filled name field with 'John Smith' on [name="nameEntry"]
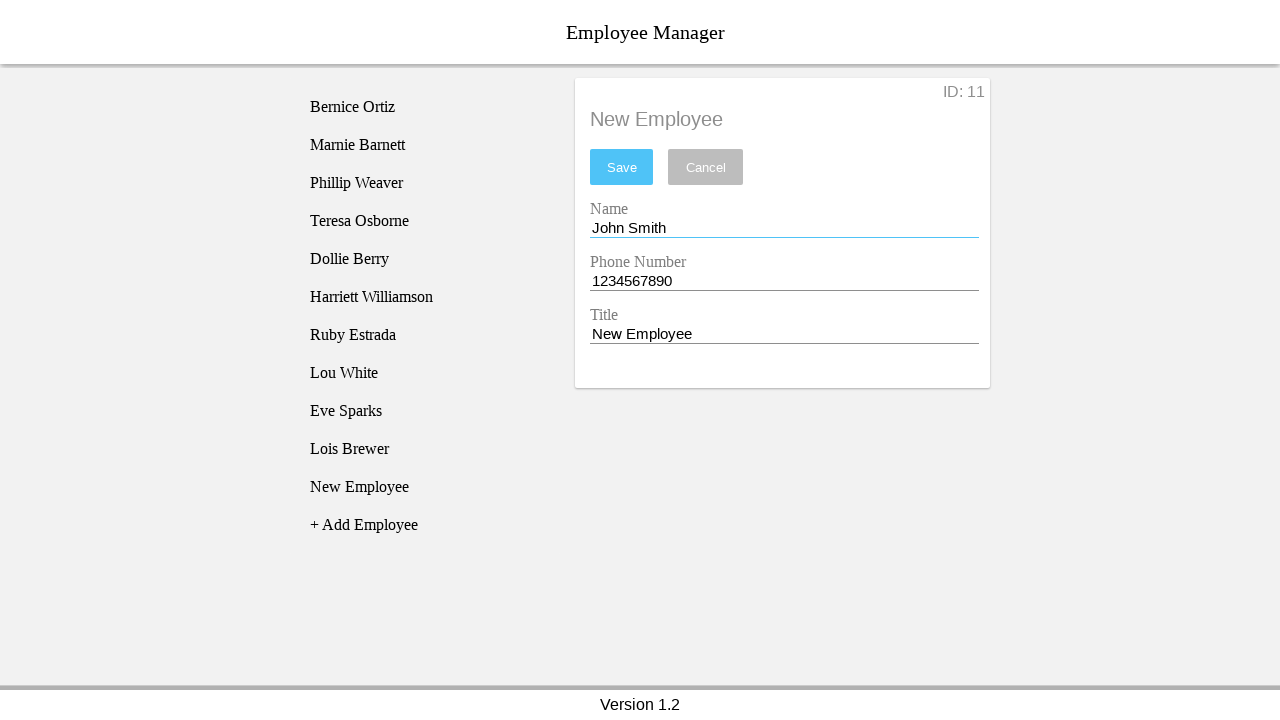

Clicked phone entry field at (784, 281) on [name="phoneEntry"]
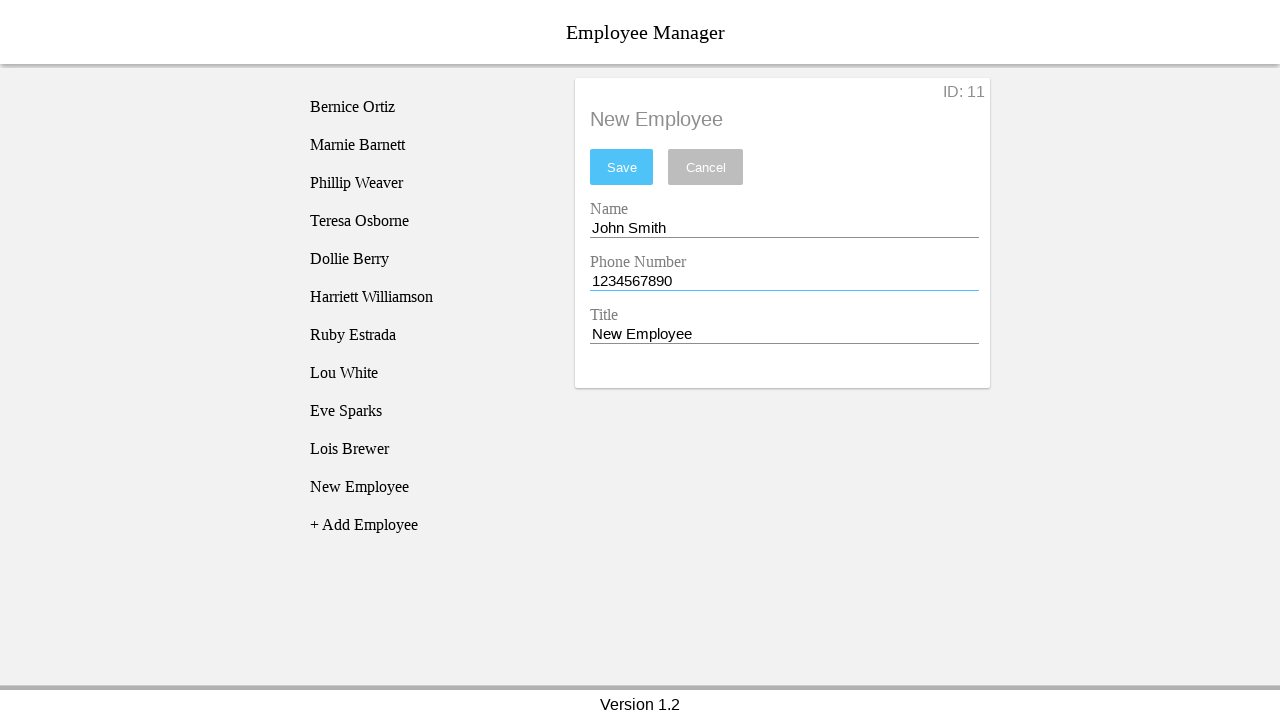

Filled phone field with '555-123-4567' on [name="phoneEntry"]
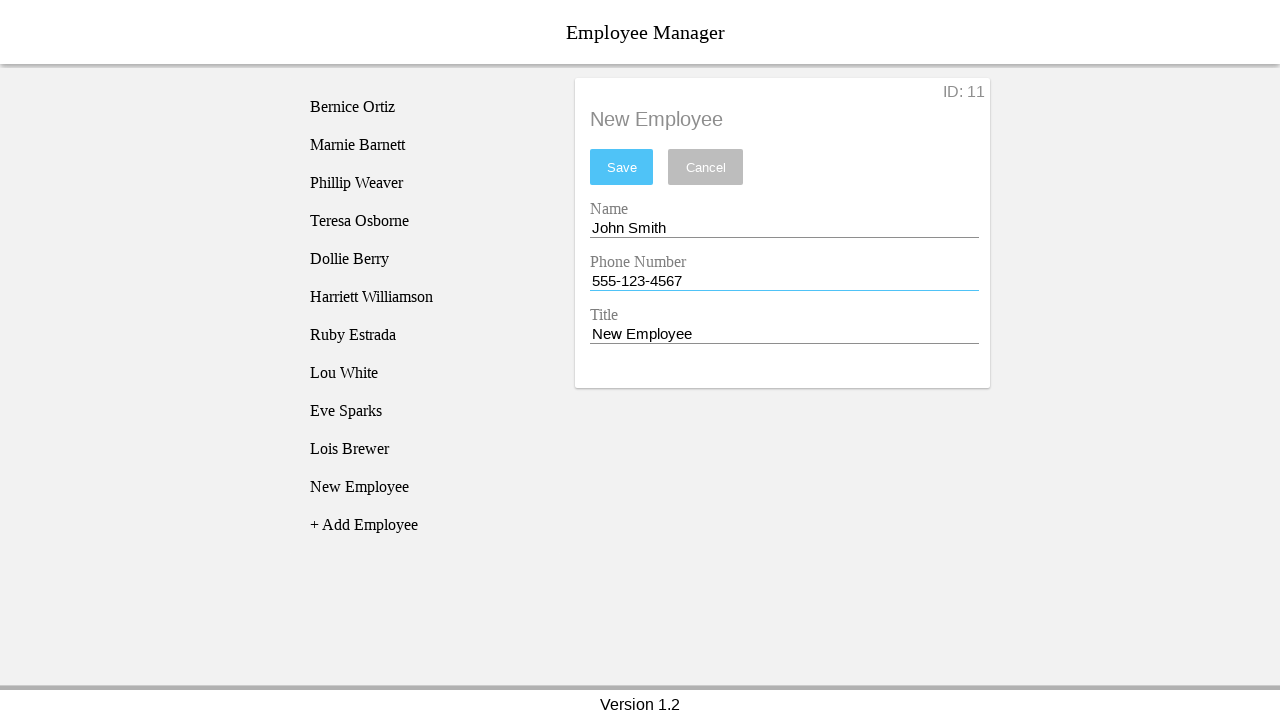

Clicked title entry field at (784, 334) on [name="titleEntry"]
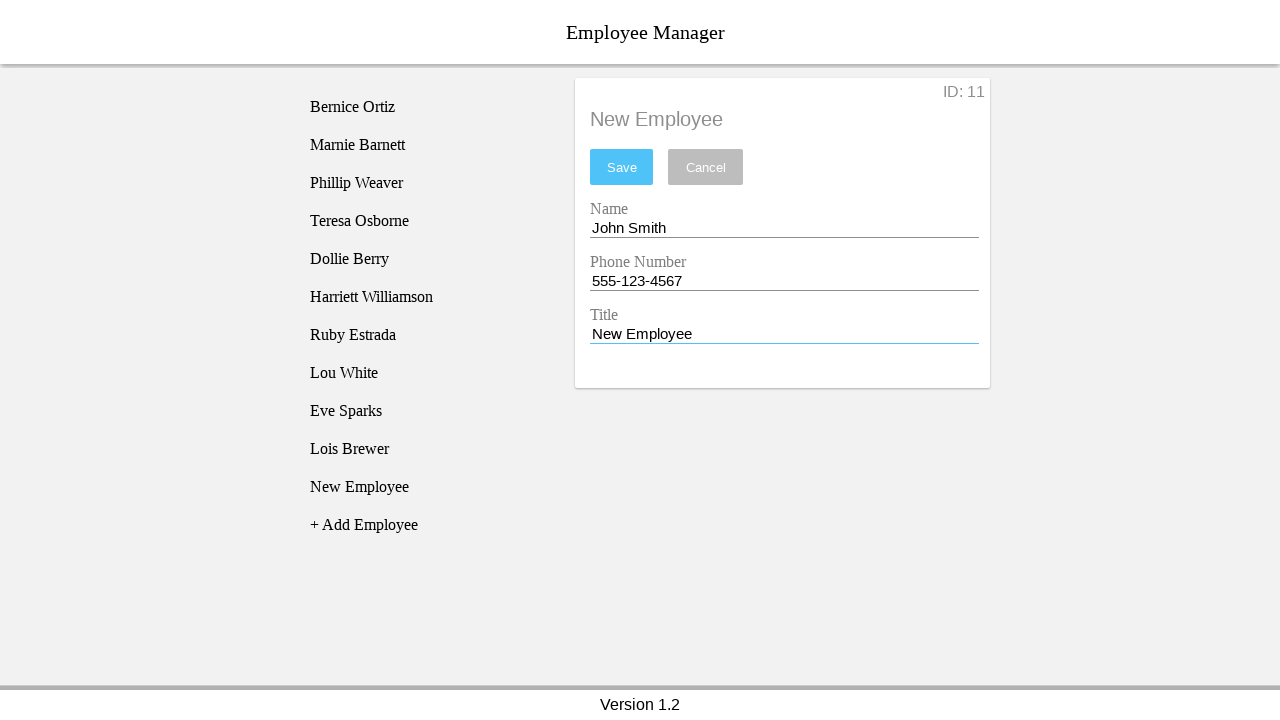

Filled title field with 'Software Engineer' on [name="titleEntry"]
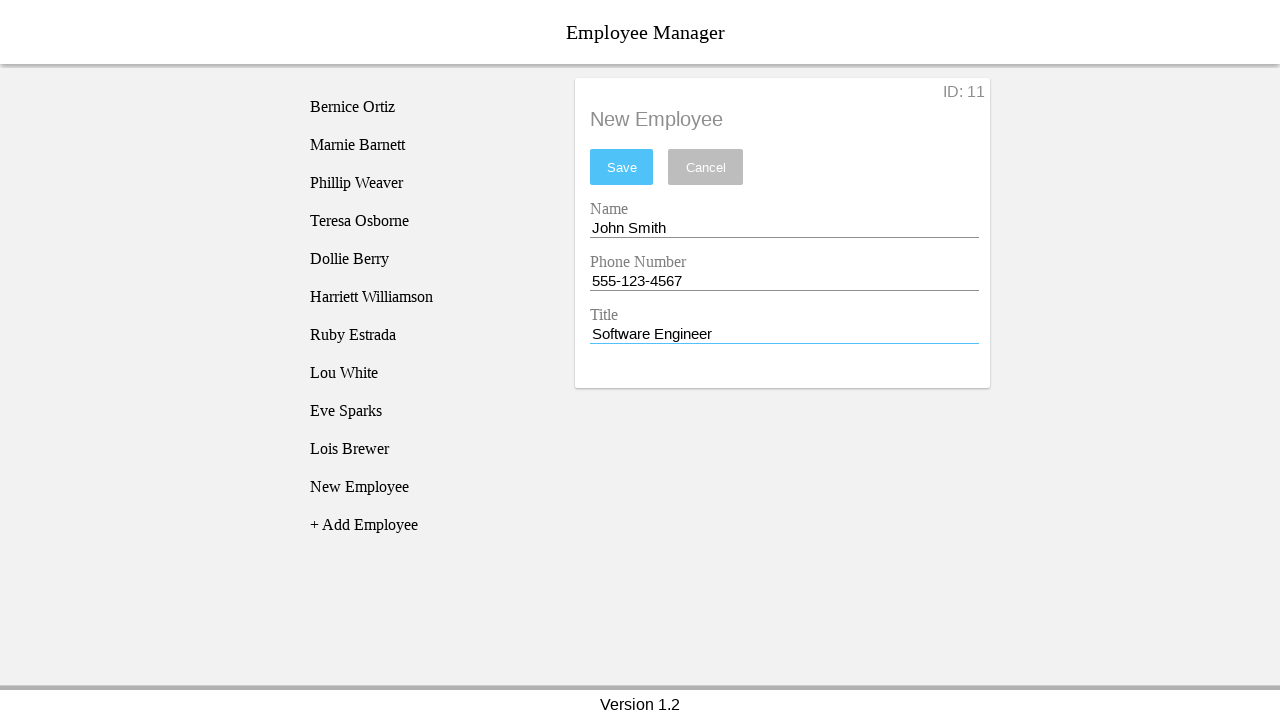

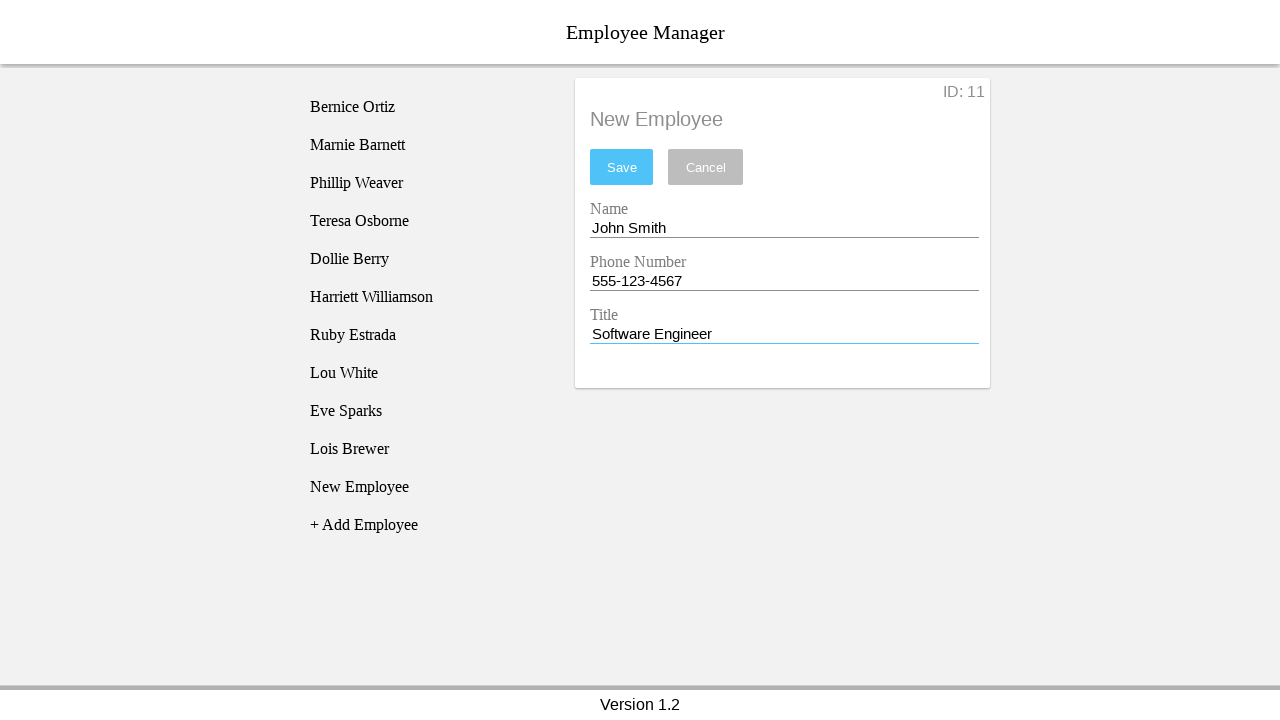